Waits for price to reach $100, books an item, solves a mathematical captcha, and submits the answer

Starting URL: http://suninjuly.github.io/explicit_wait2.html

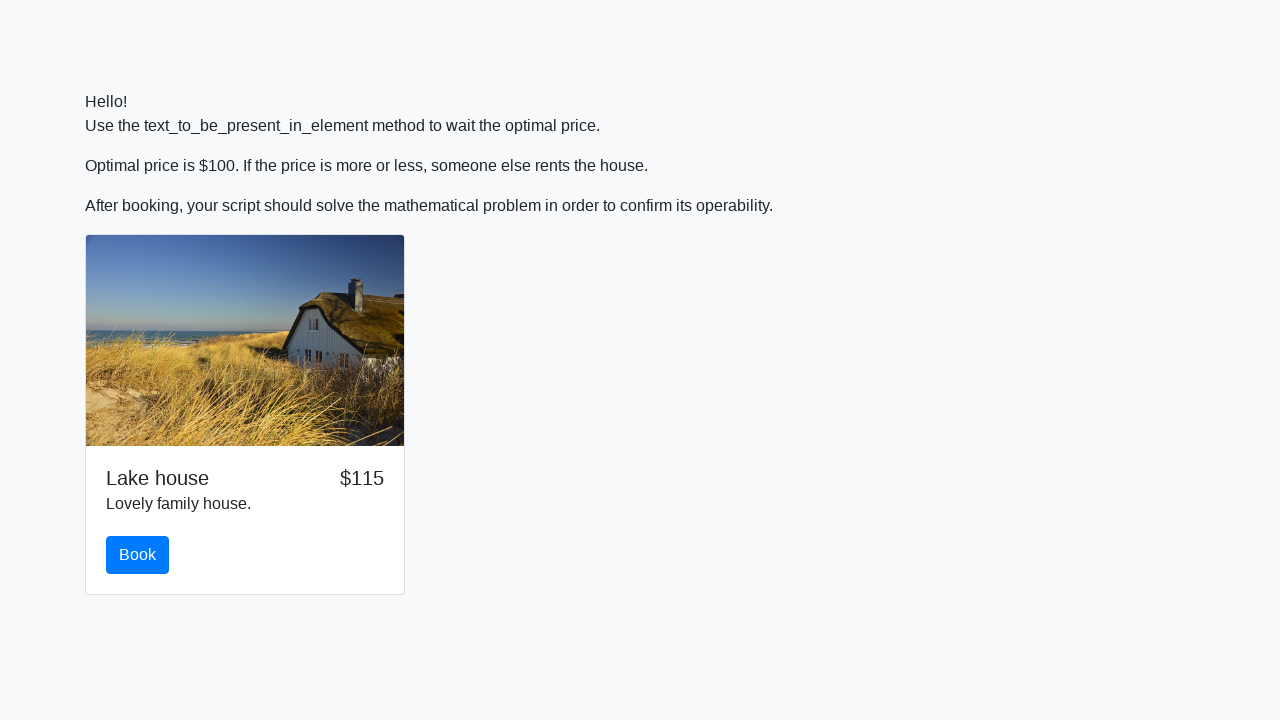

Waited for price to reach $100
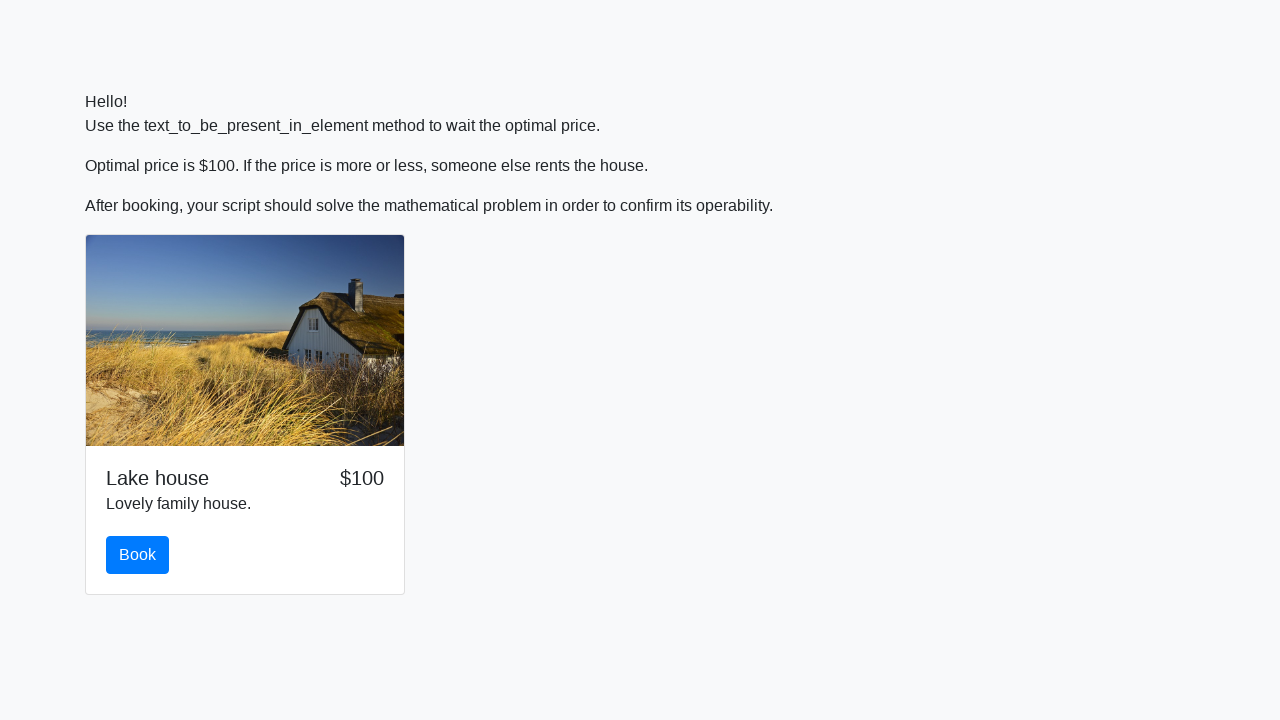

Clicked the book button at (138, 555) on #book
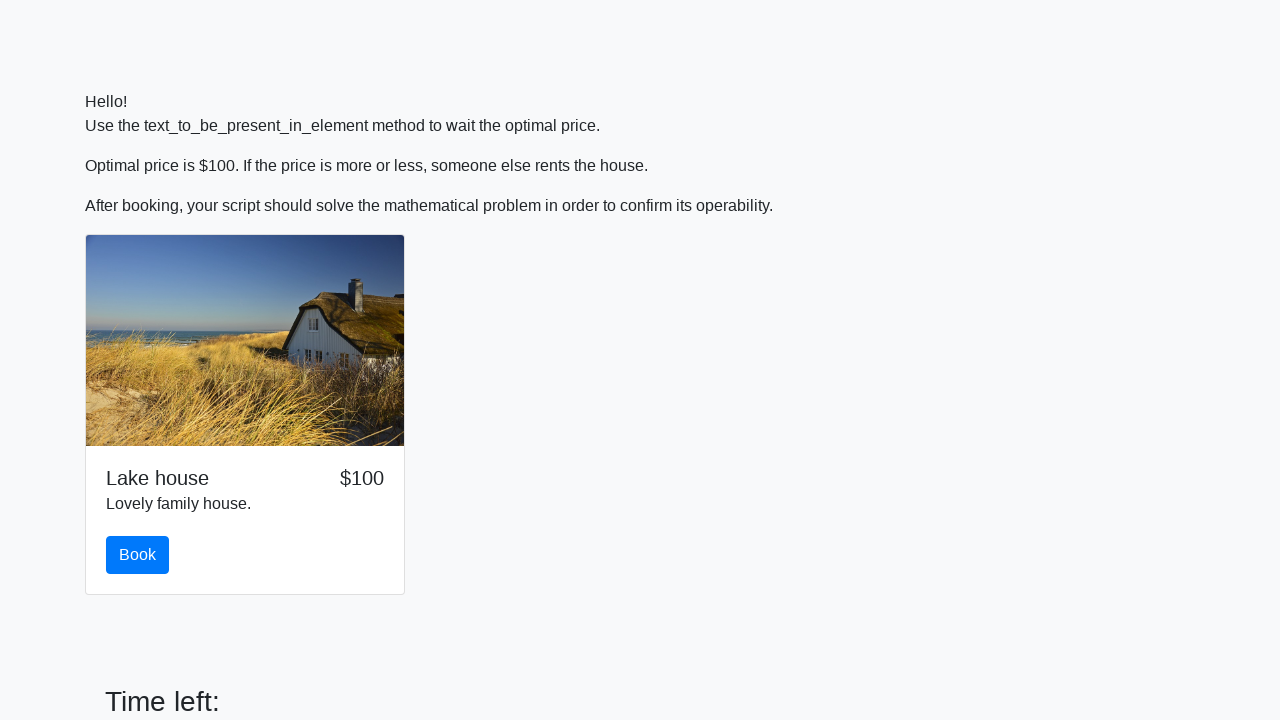

Retrieved mathematical value x = 527
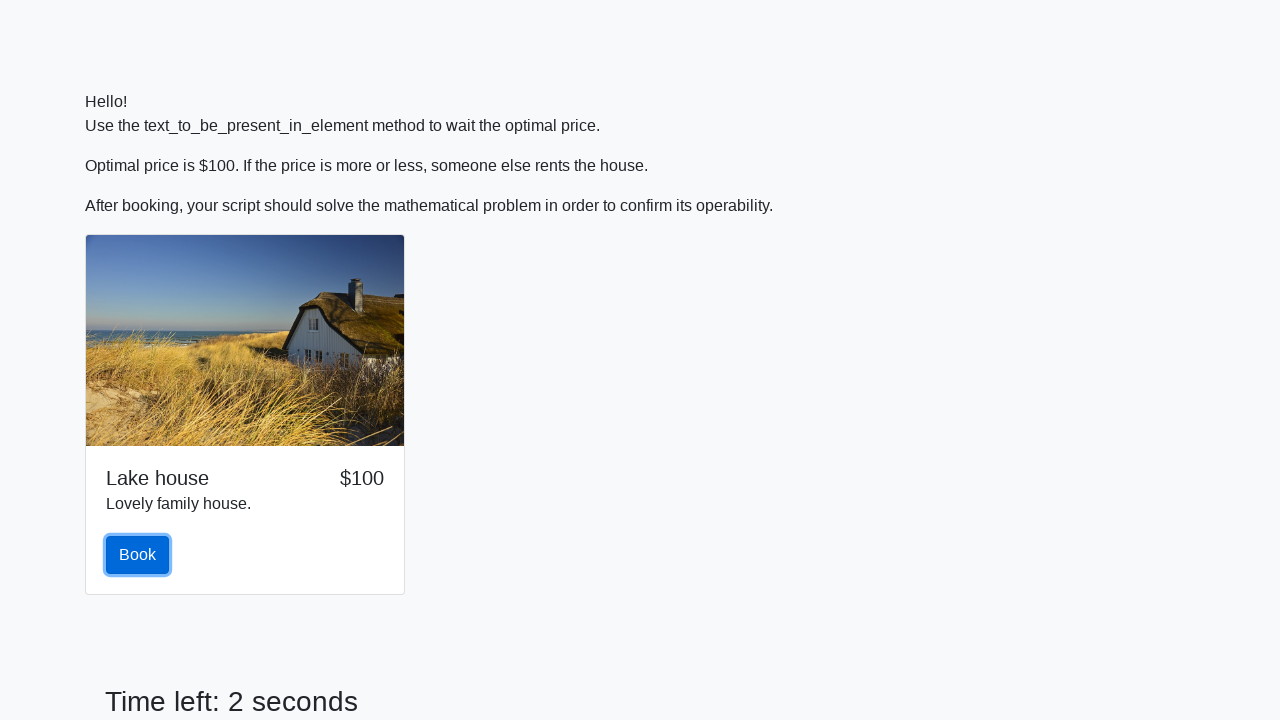

Calculated answer y = 2.140496007309345
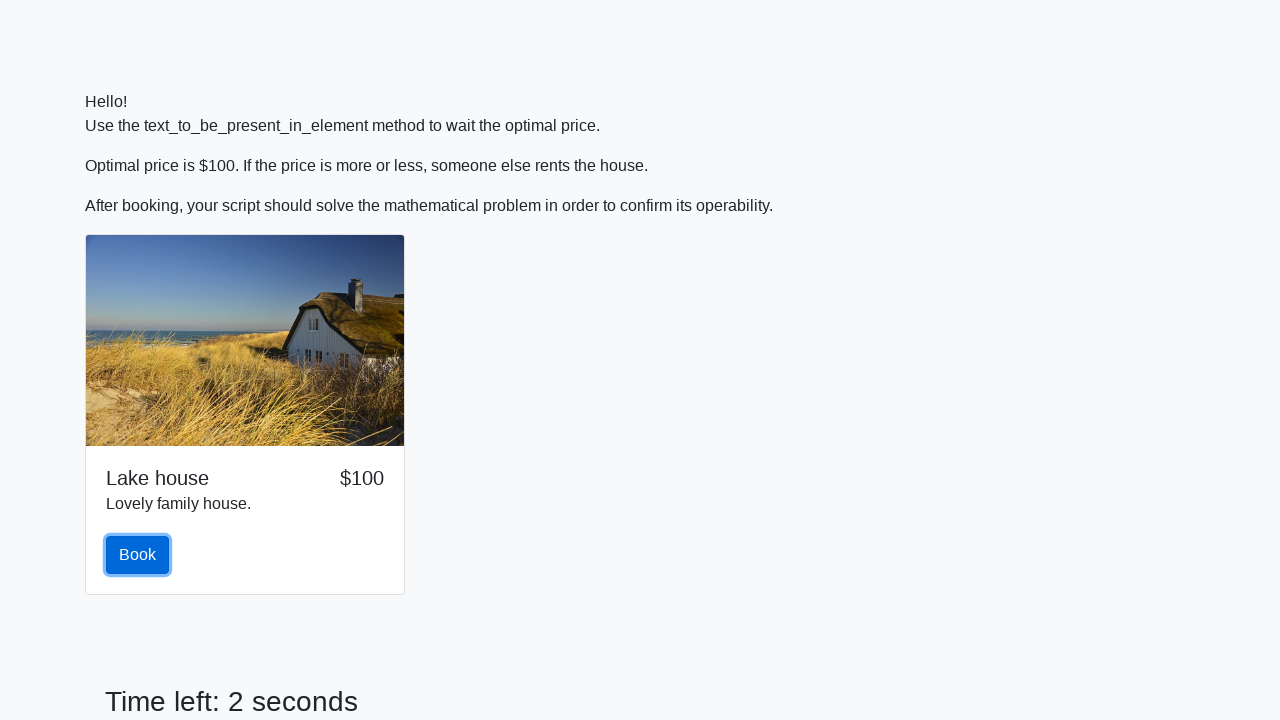

Filled in the calculated answer on #answer
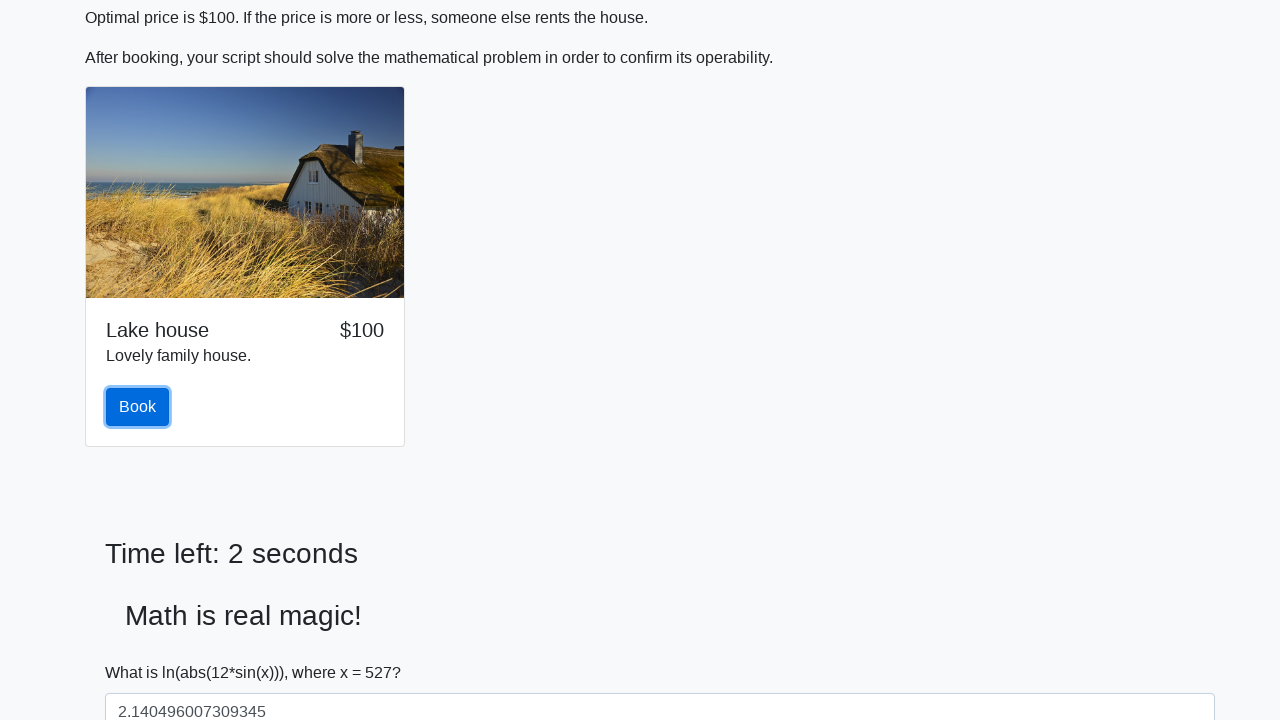

Clicked solve button to submit the answer at (143, 651) on #solve
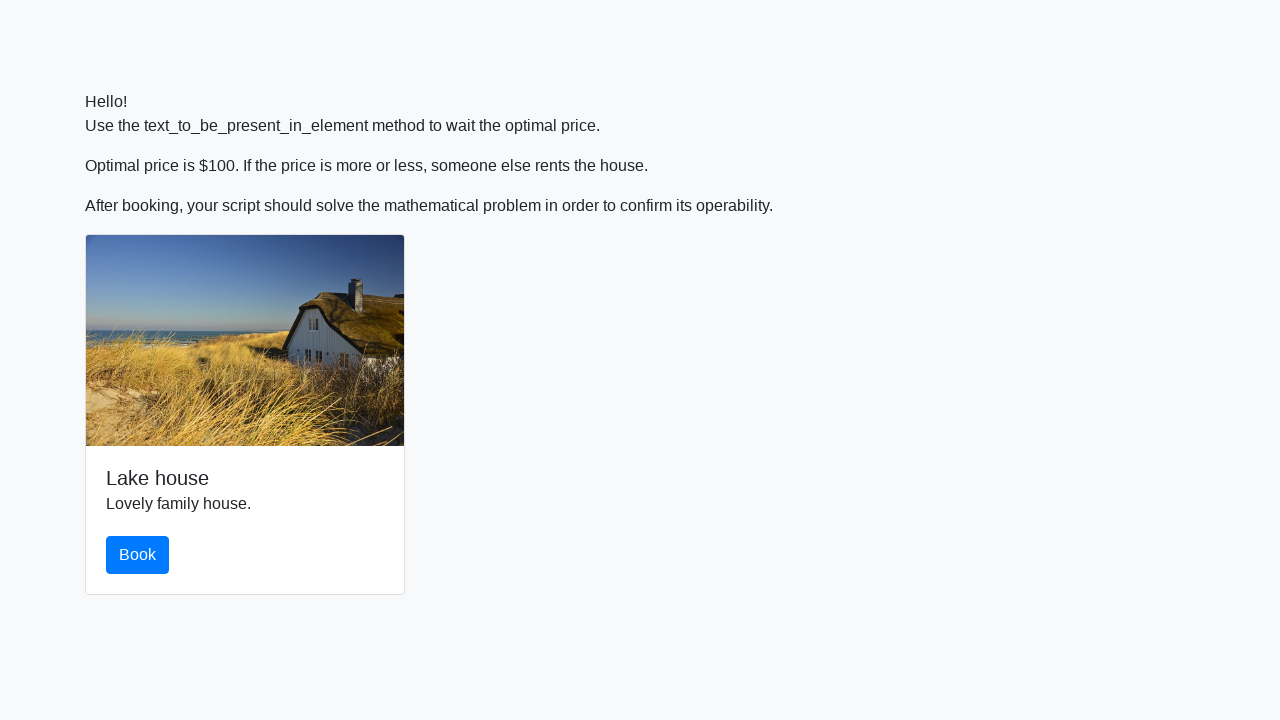

Set up dialog handler to accept alerts
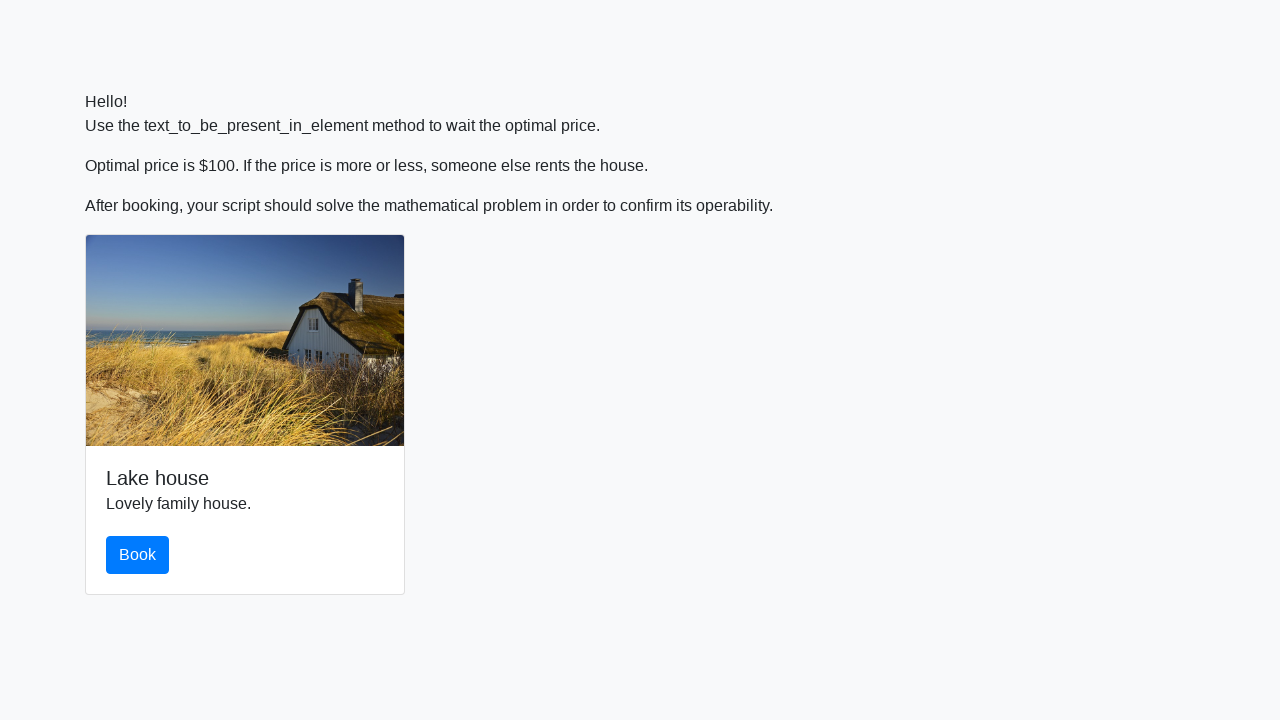

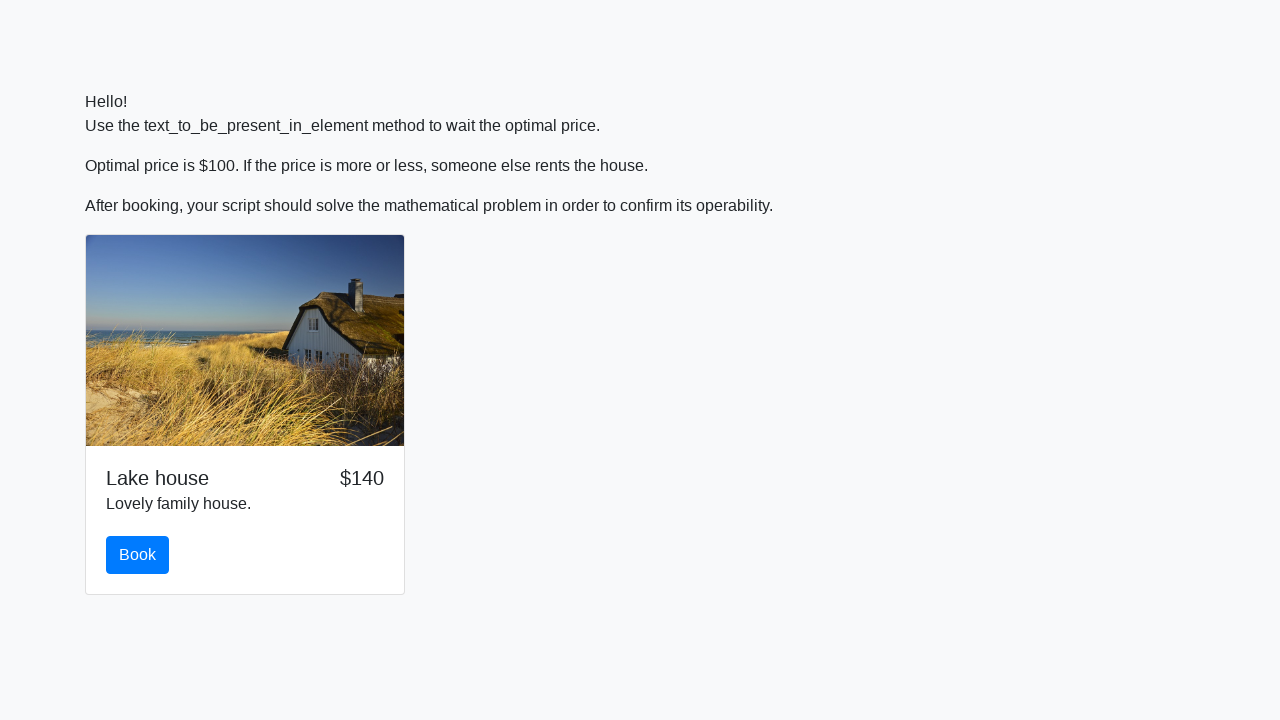